Tests filtering to display only active (incomplete) items

Starting URL: https://demo.playwright.dev/todomvc

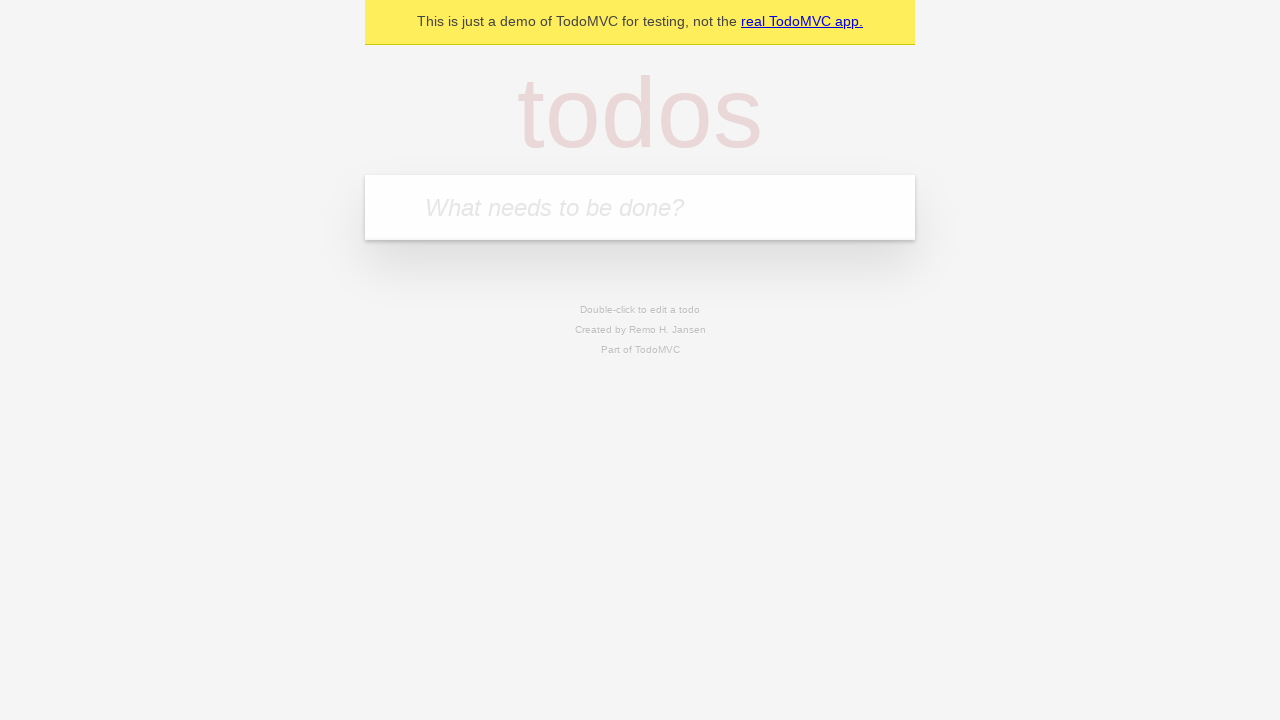

Filled first todo: 'buy some cheese' on internal:attr=[placeholder="What needs to be done?"i]
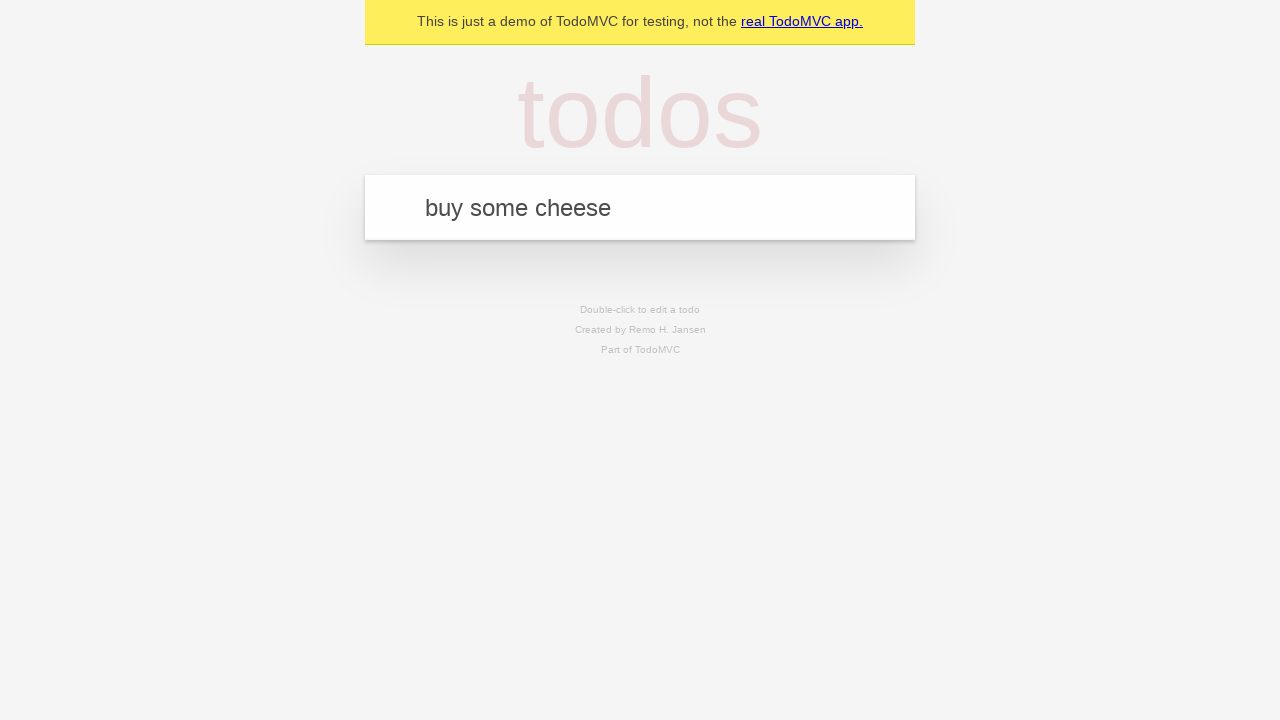

Pressed Enter to add first todo on internal:attr=[placeholder="What needs to be done?"i]
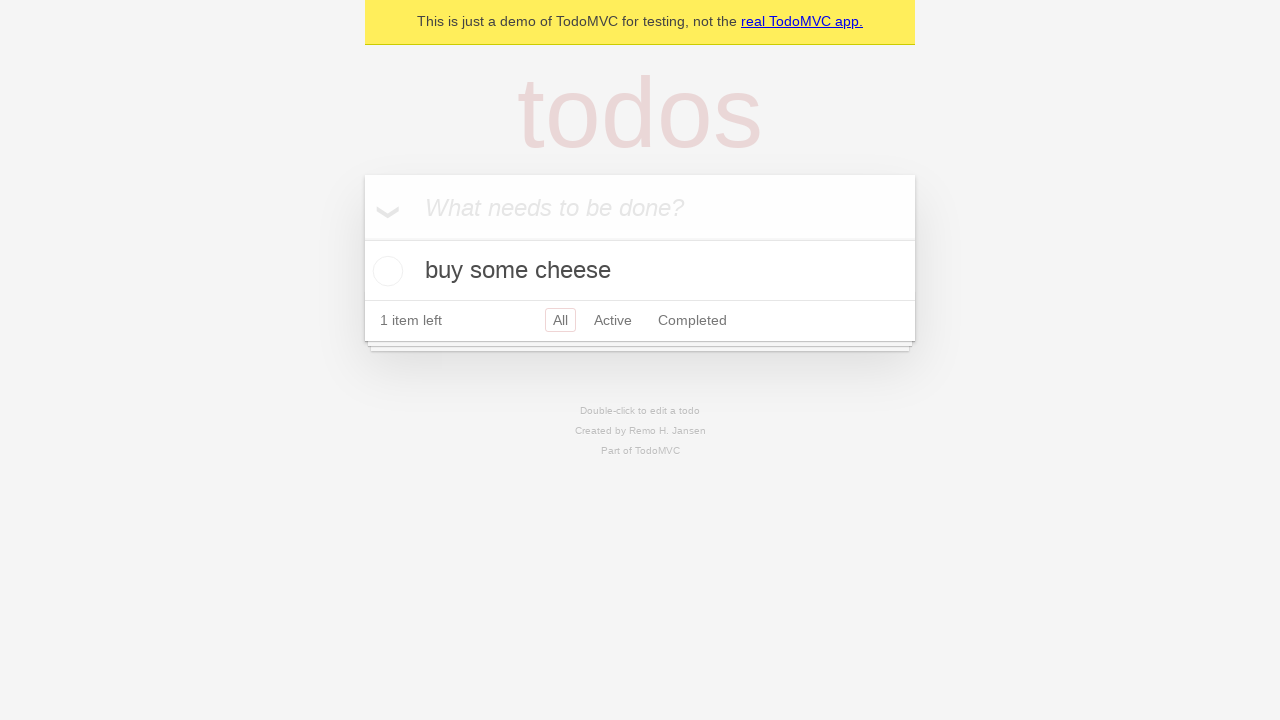

Filled second todo: 'feed the cat' on internal:attr=[placeholder="What needs to be done?"i]
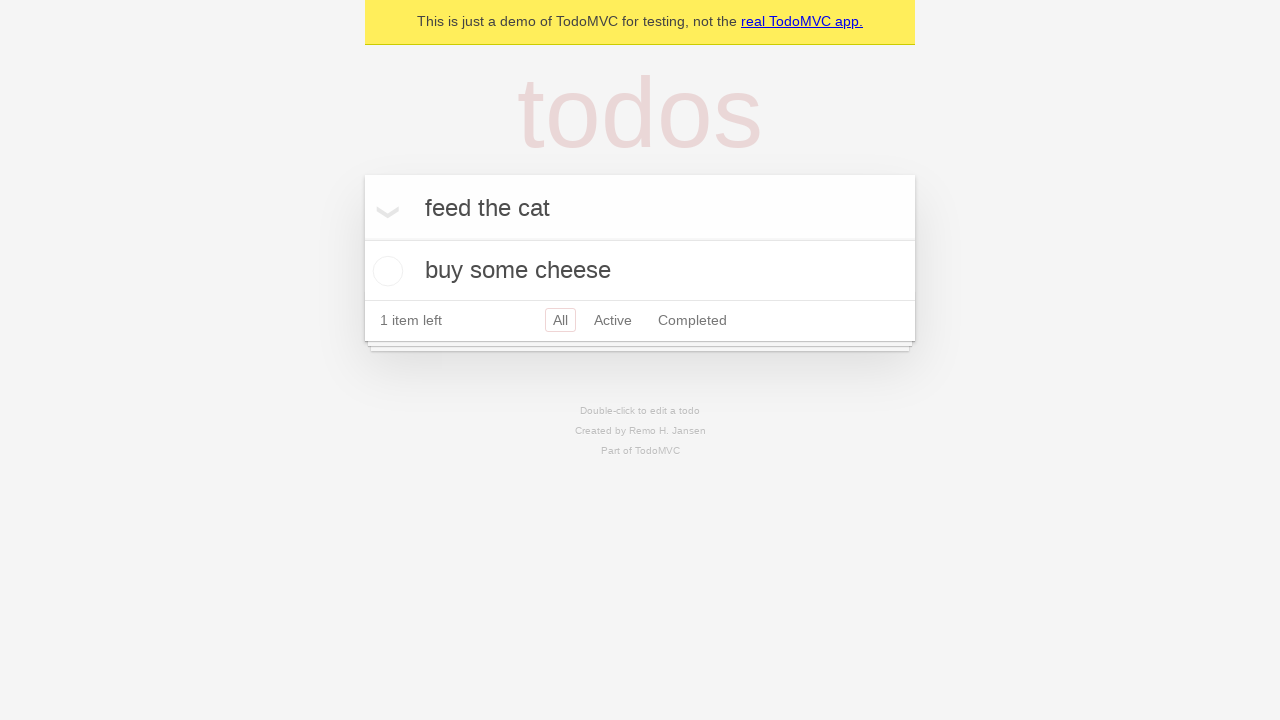

Pressed Enter to add second todo on internal:attr=[placeholder="What needs to be done?"i]
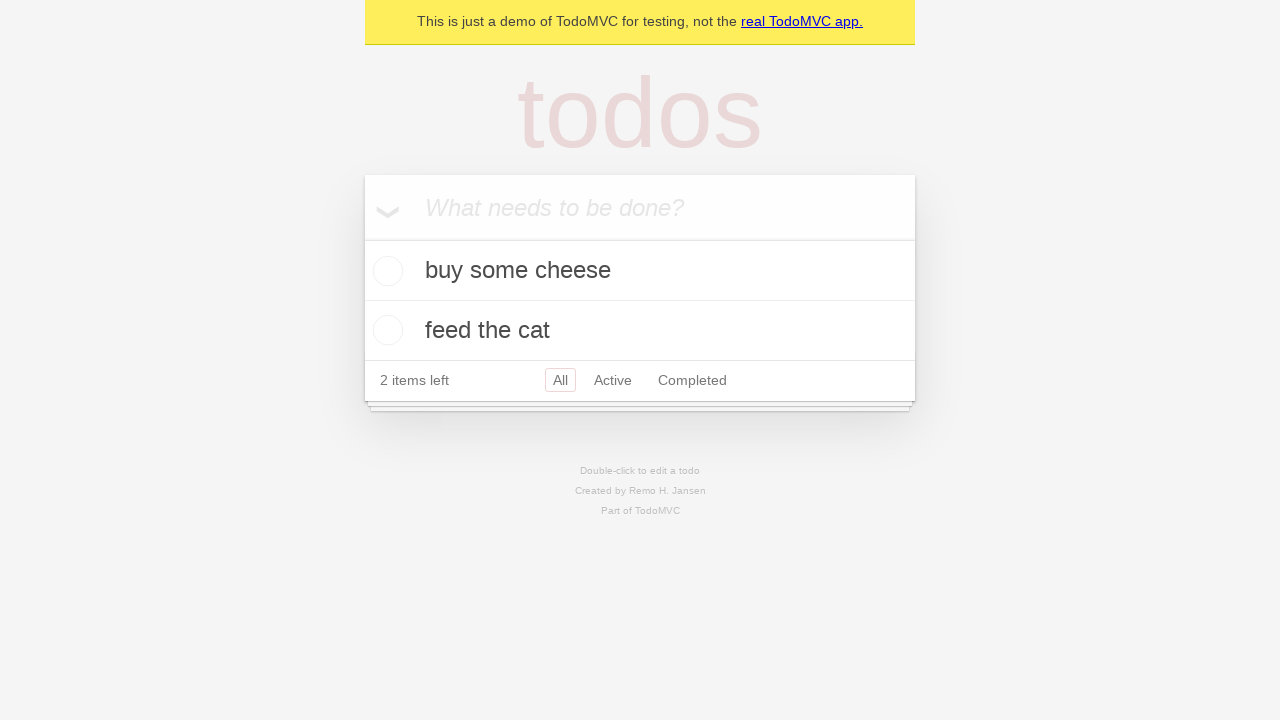

Filled third todo: 'book a doctors appointment' on internal:attr=[placeholder="What needs to be done?"i]
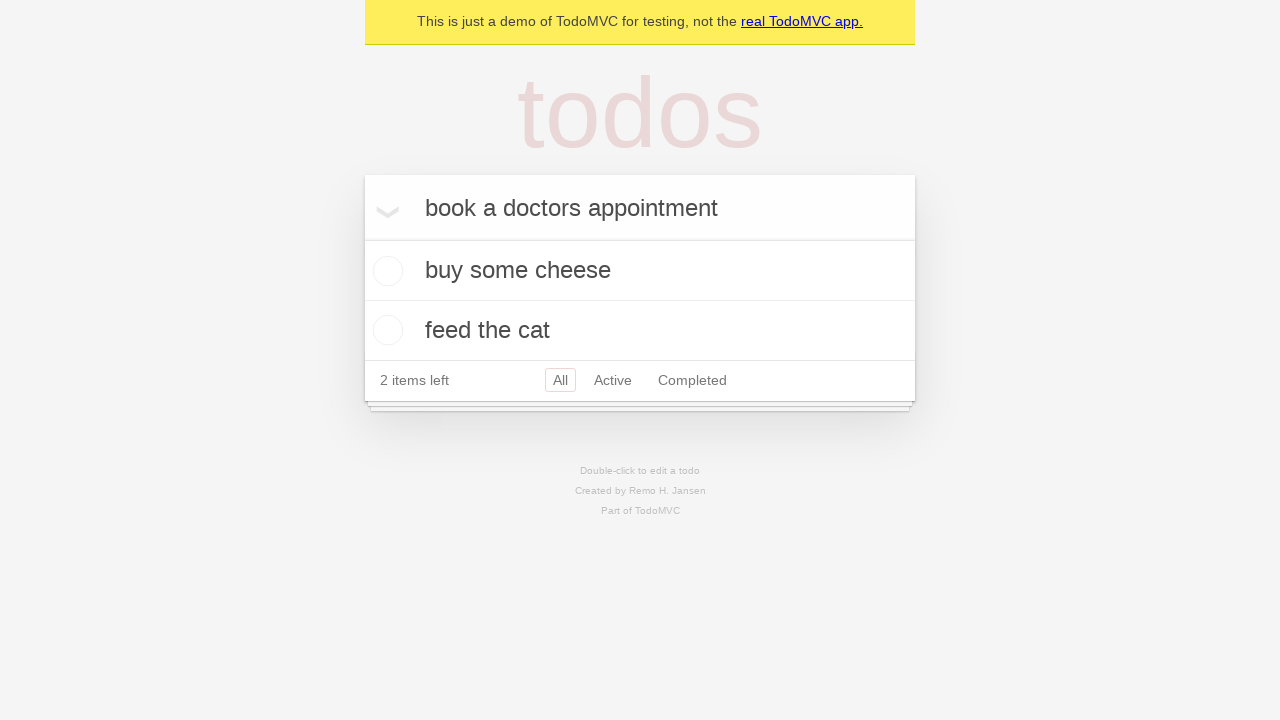

Pressed Enter to add third todo on internal:attr=[placeholder="What needs to be done?"i]
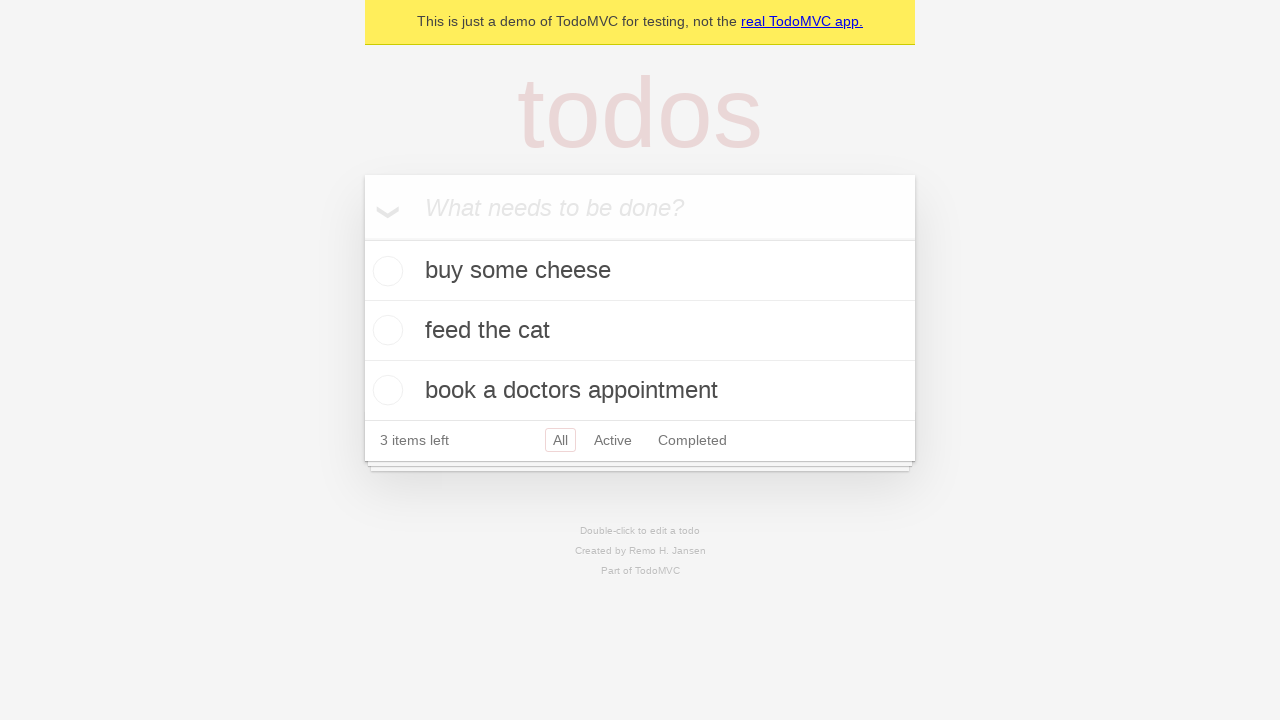

Checked the second todo (feed the cat) to mark it as complete at (385, 330) on internal:testid=[data-testid="todo-item"s] >> nth=1 >> internal:role=checkbox
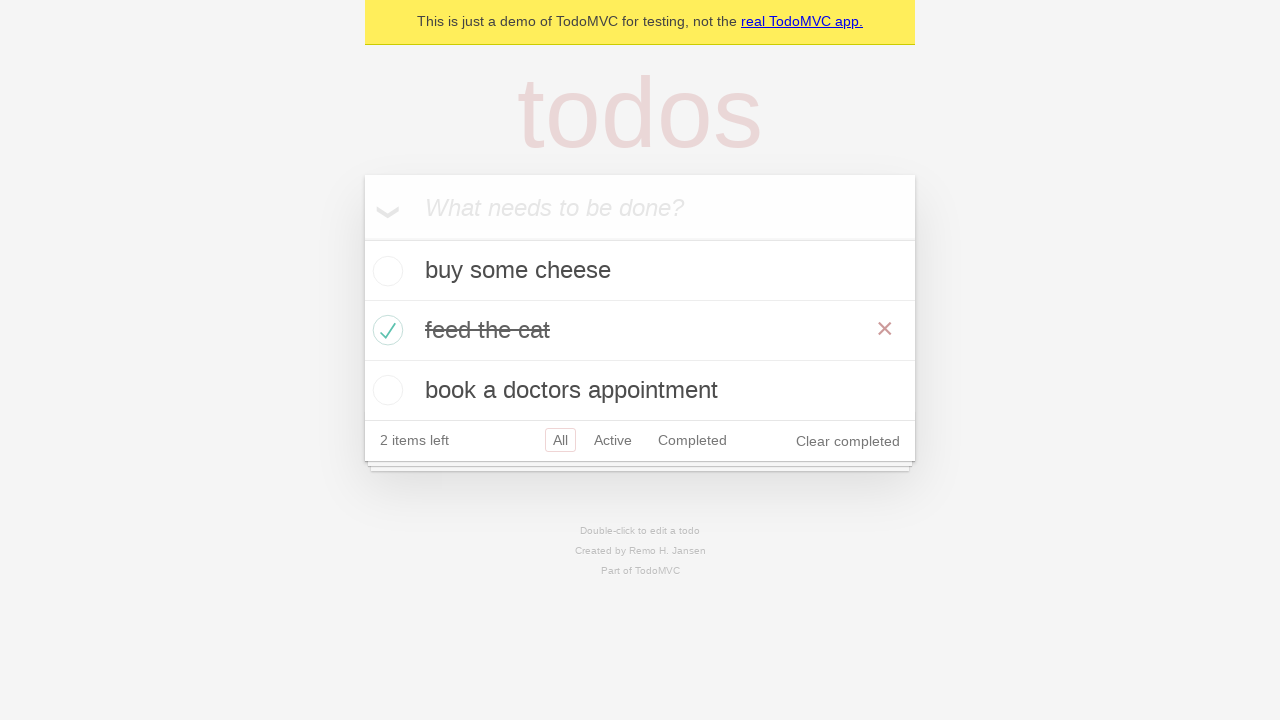

Clicked Active filter link to display only incomplete items at (613, 440) on internal:role=link[name="Active"i]
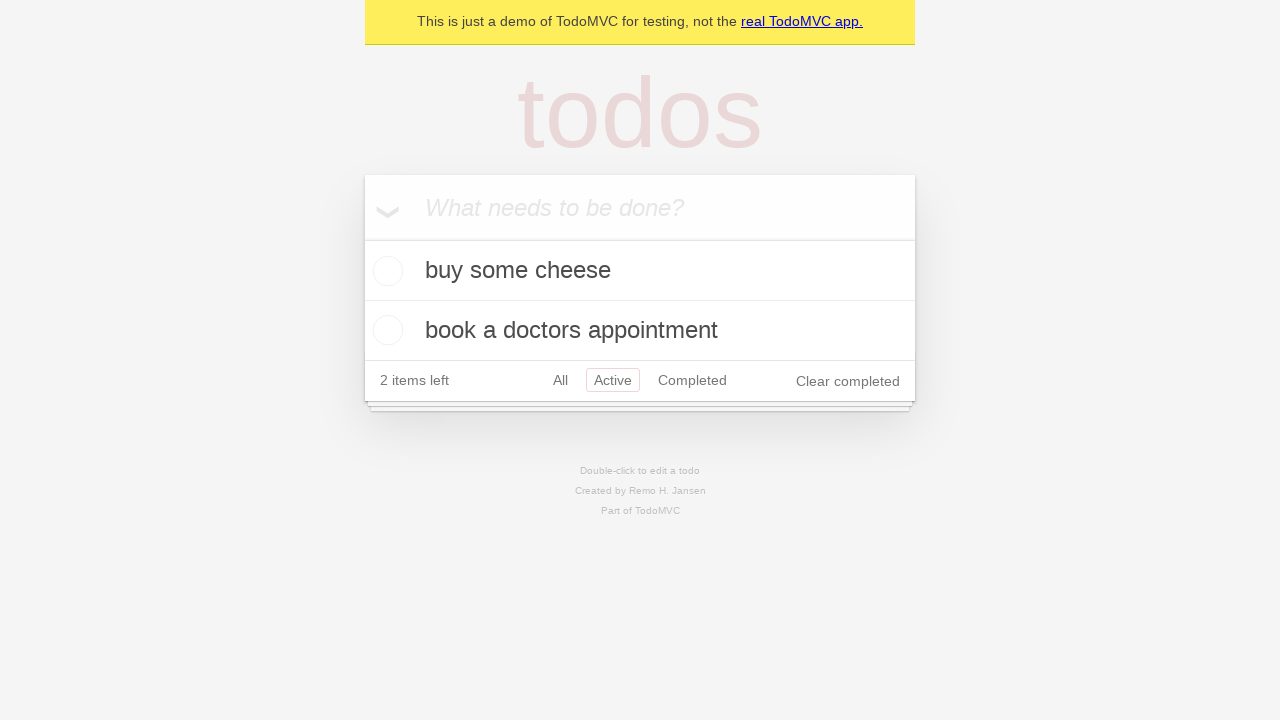

Filtered view loaded showing only active (incomplete) items
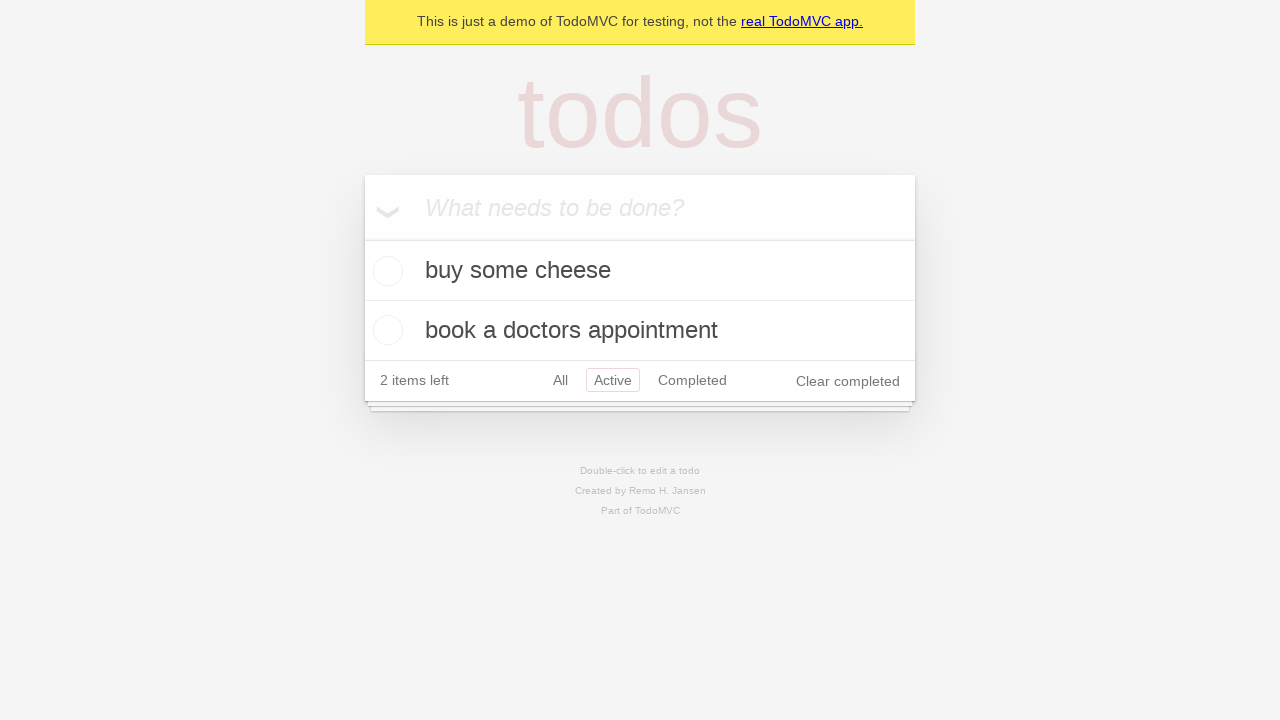

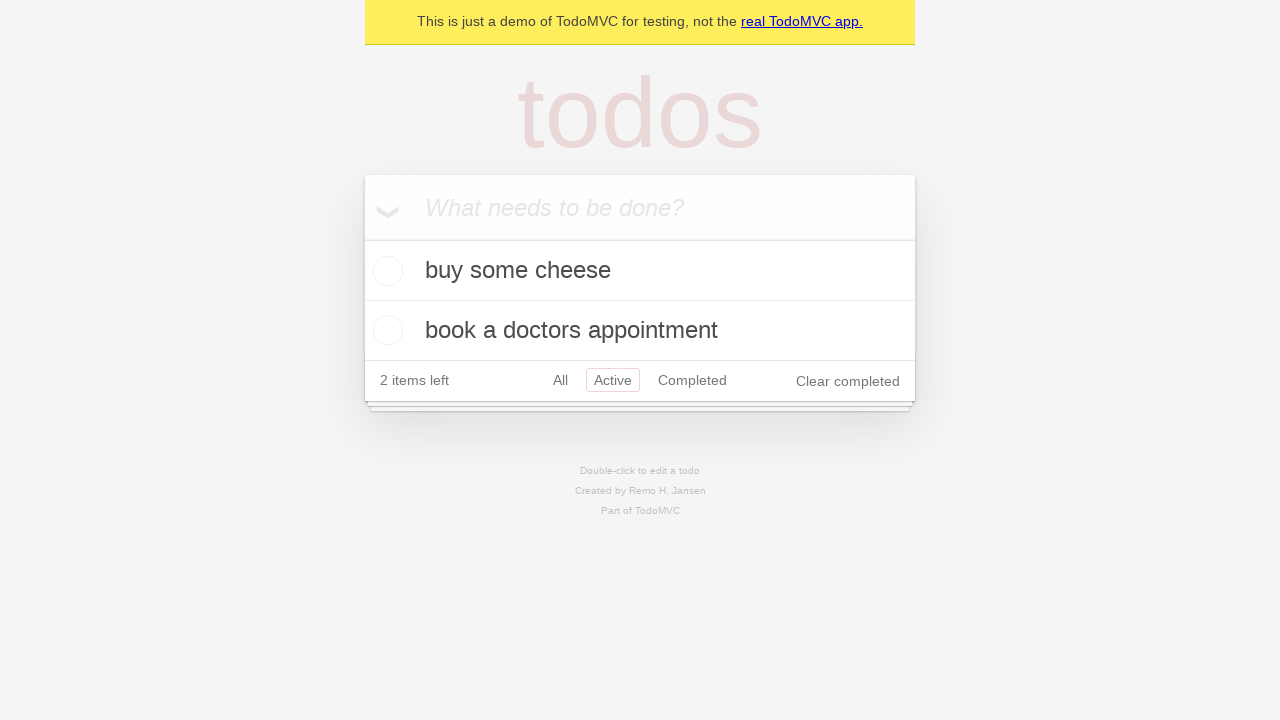